Tests mouse actions by performing a click-and-hold operation on element A, dragging to element D, and releasing

Starting URL: https://selenium08.blogspot.com/2020/01/click-and-hold.html

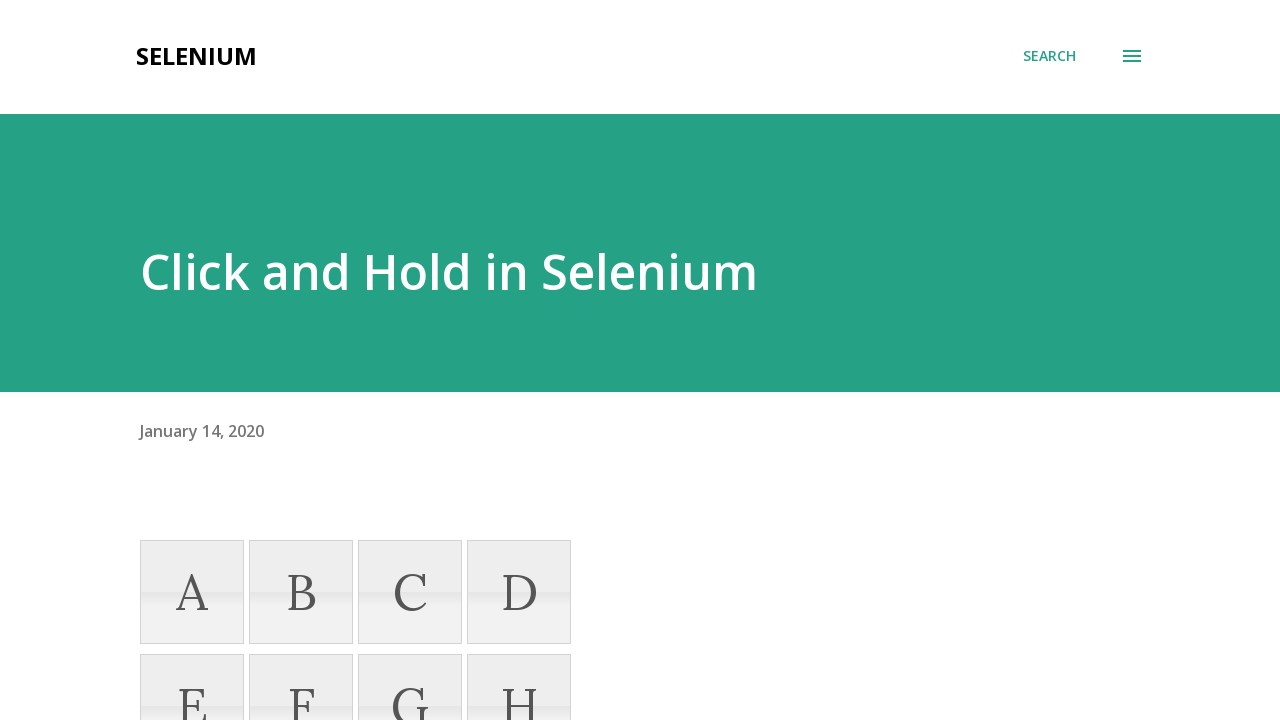

Located element A for click-and-hold operation
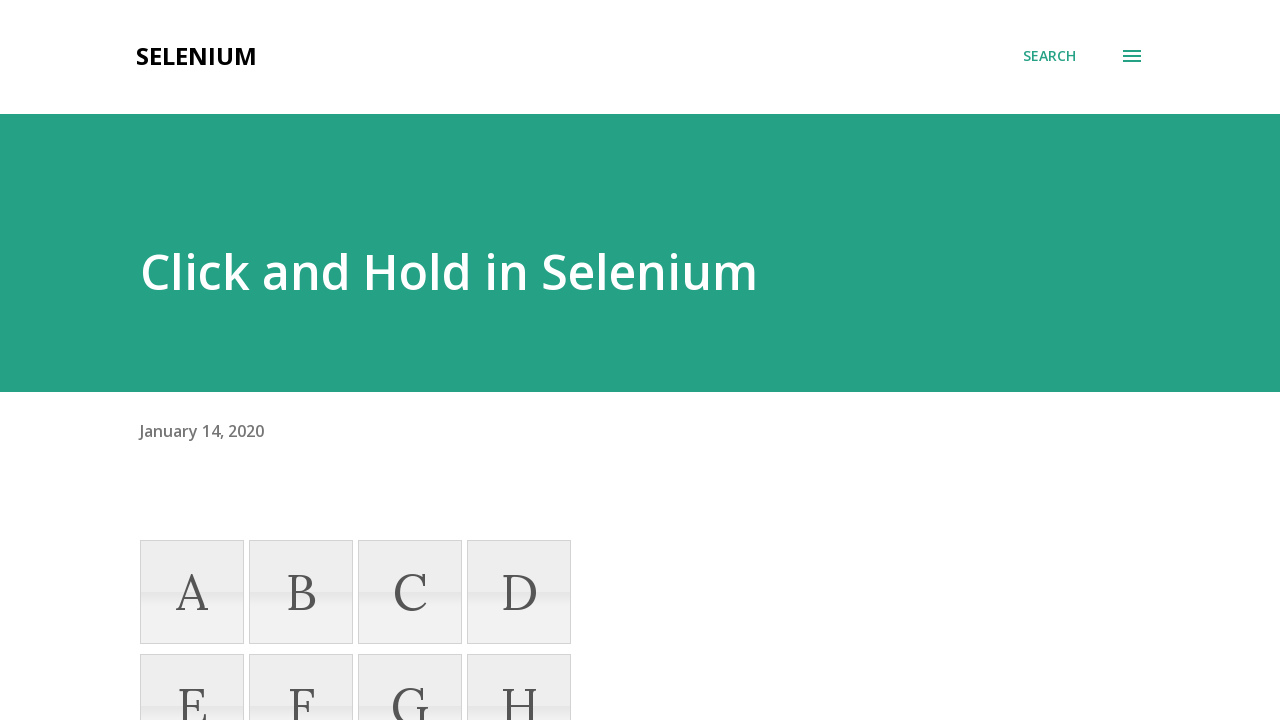

Located element D as drag target
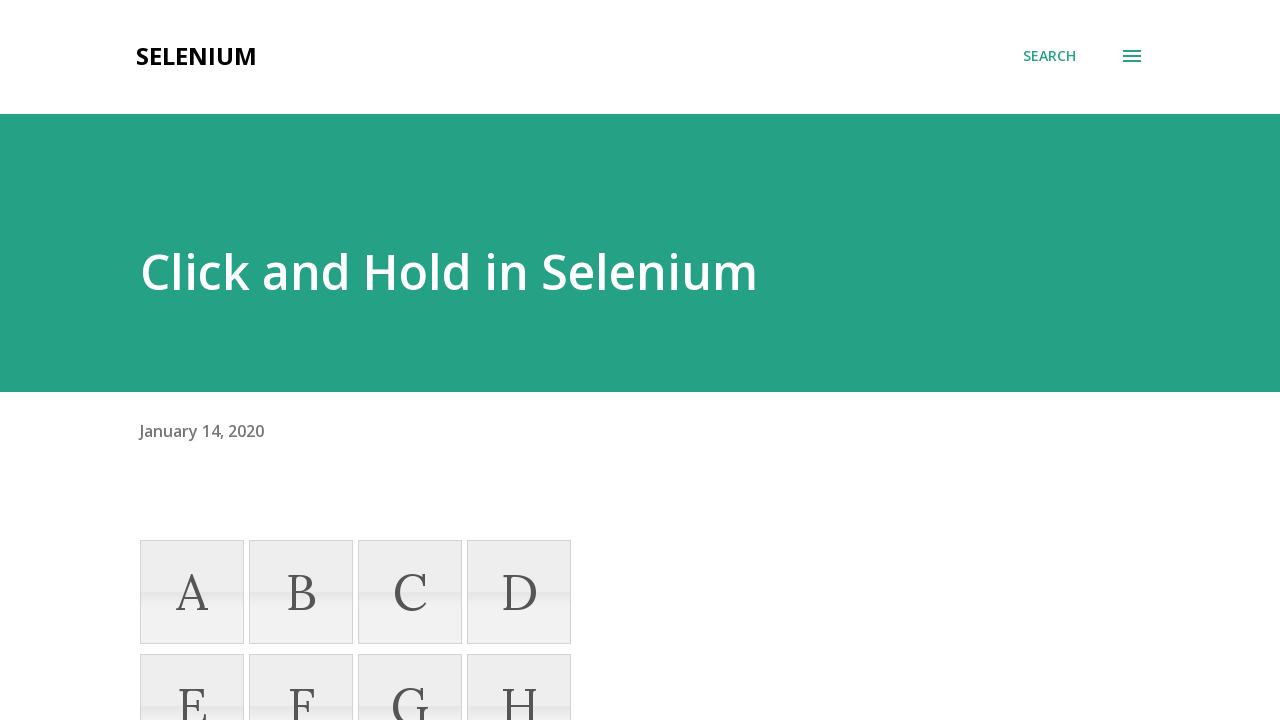

Hovered over element A at (192, 592) on xpath=//li[text()='A']
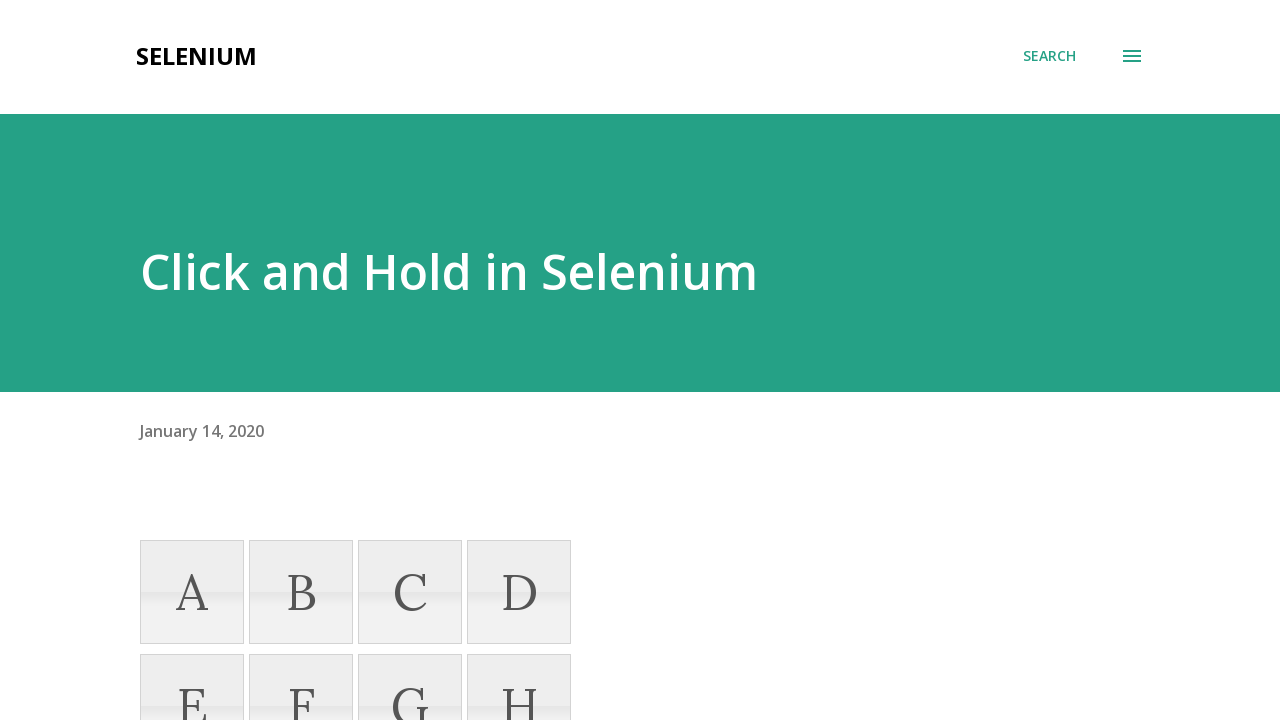

Pressed mouse button down on element A at (192, 592)
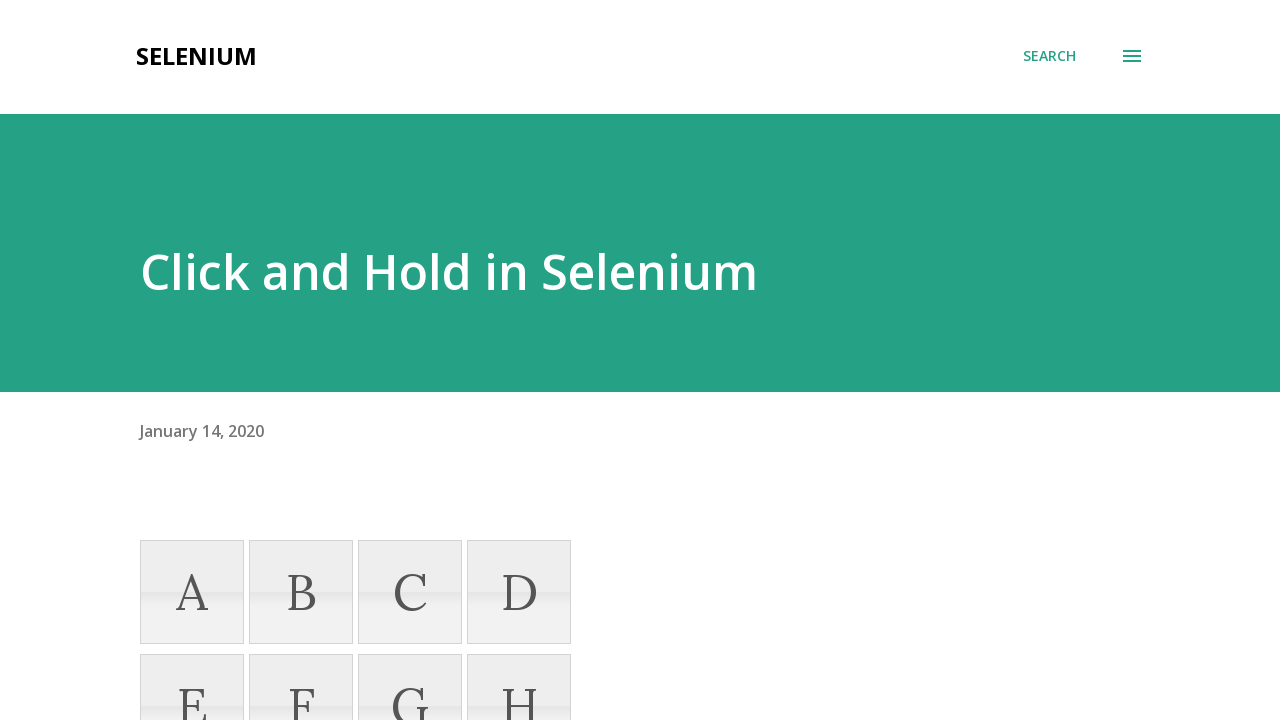

Dragged to element D while holding mouse button at (519, 592) on xpath=//li[text()='D']
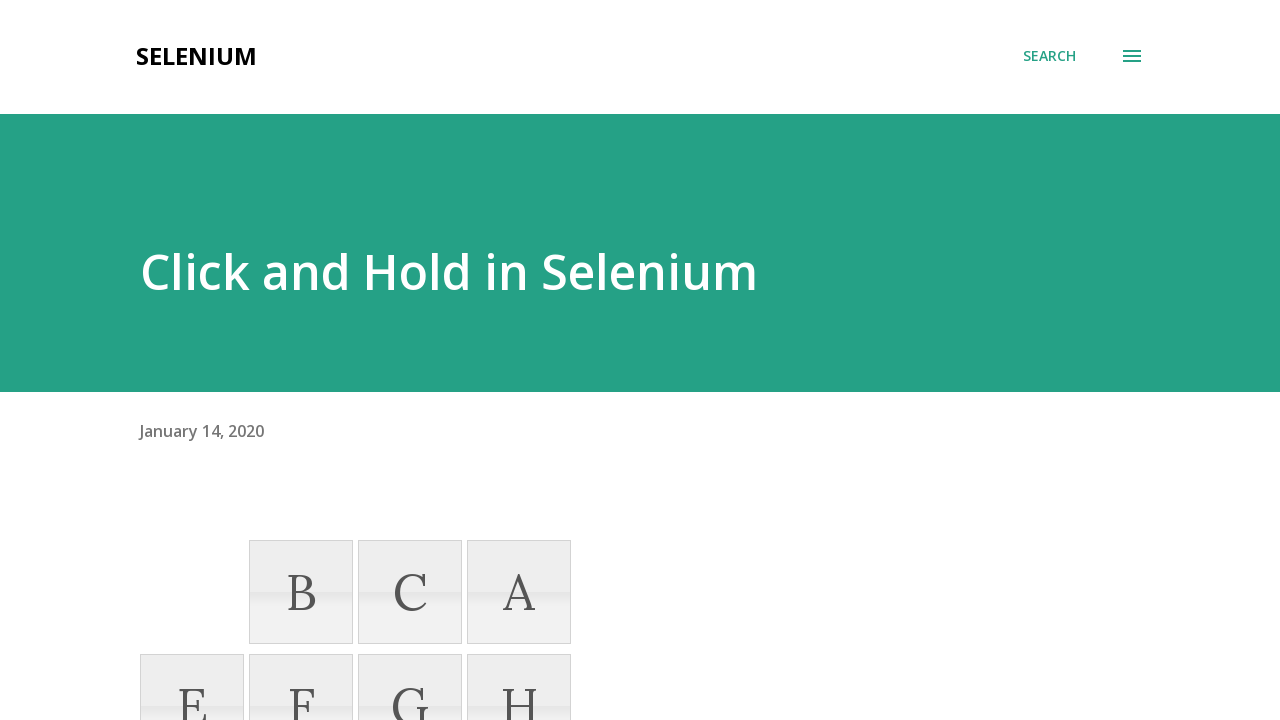

Released mouse button on element D to complete drag operation at (519, 592)
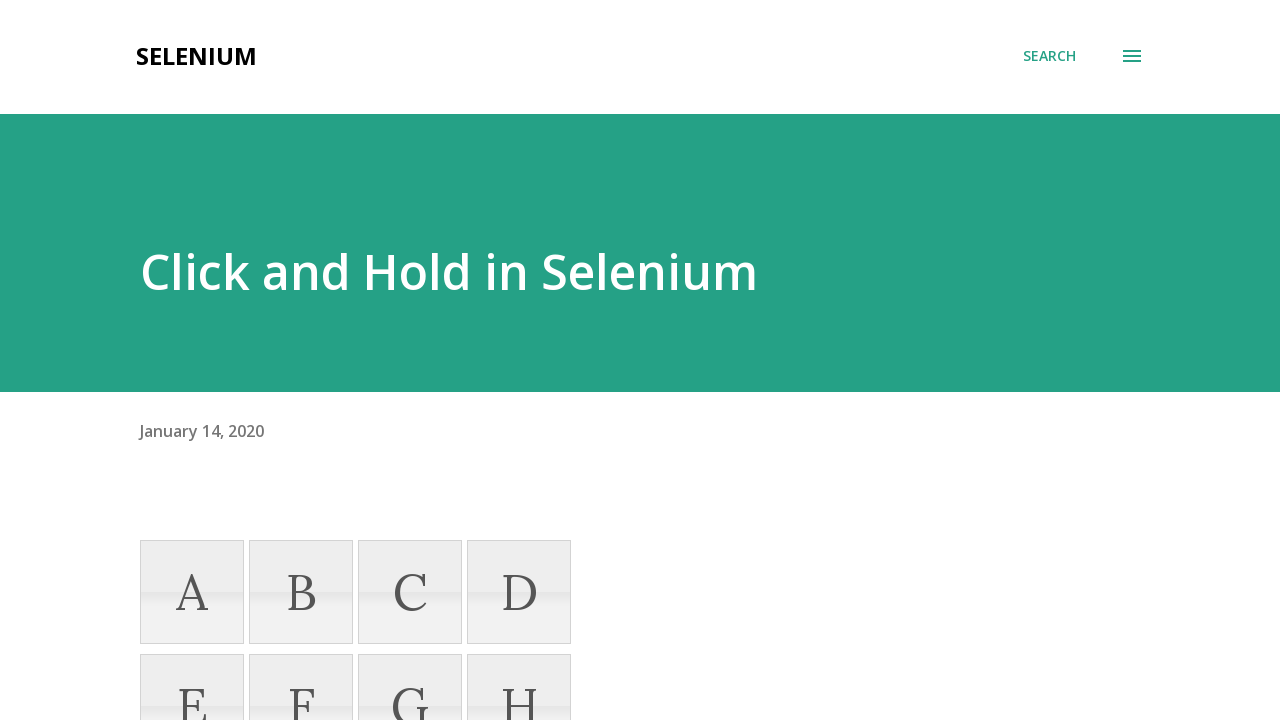

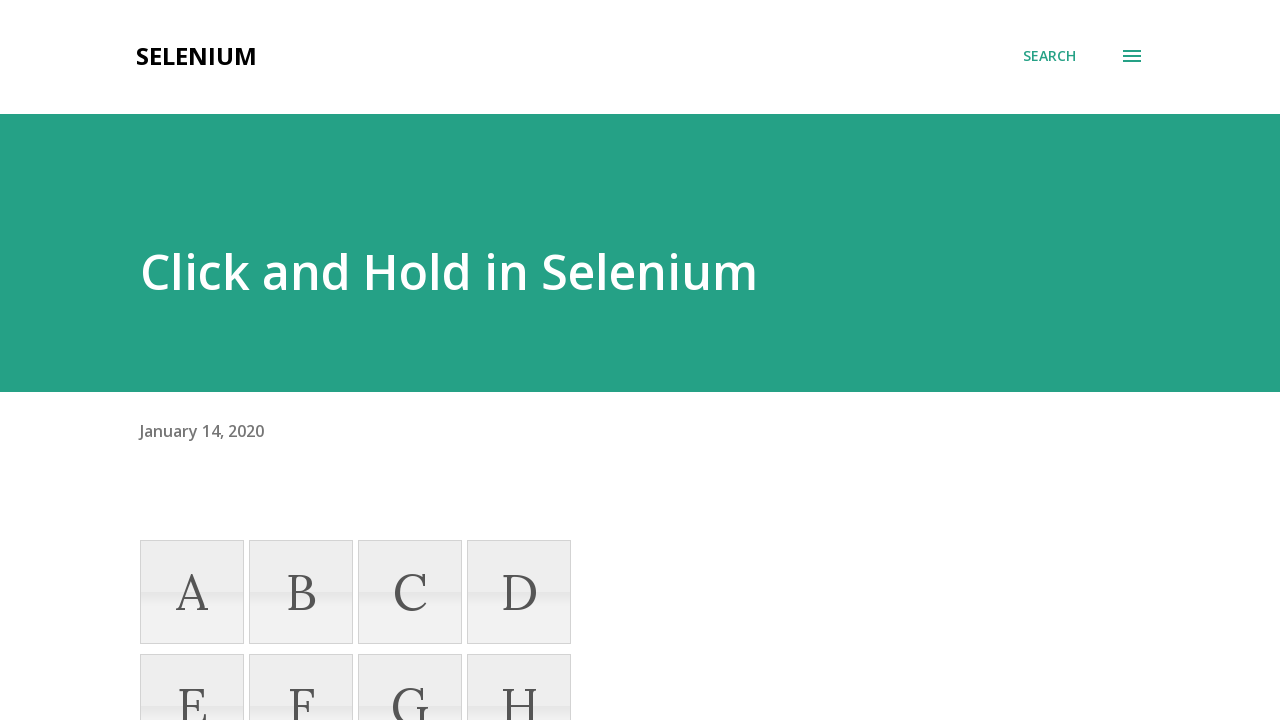